Tests dynamic content loading by navigating through pages, clicking buttons, and verifying that dynamically loaded content appears correctly

Starting URL: https://the-internet.herokuapp.com/

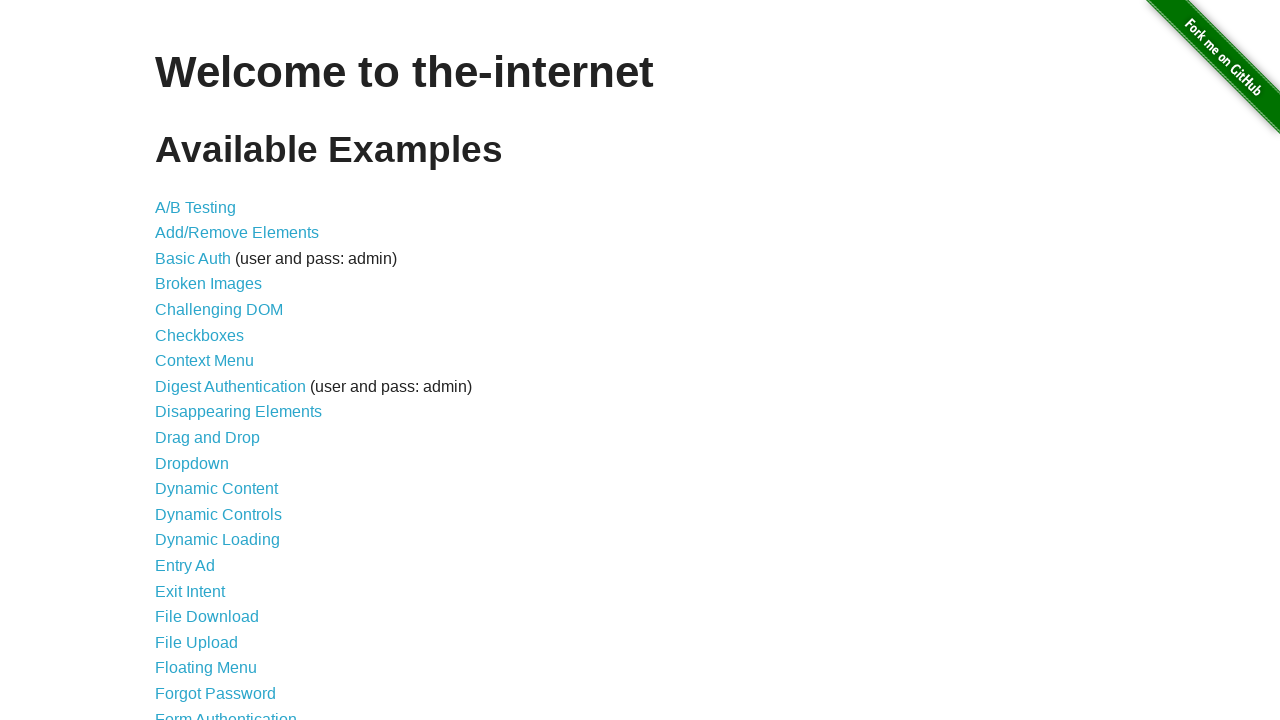

Clicked on Dynamic Loading link at (218, 540) on text=Dynamic Loading
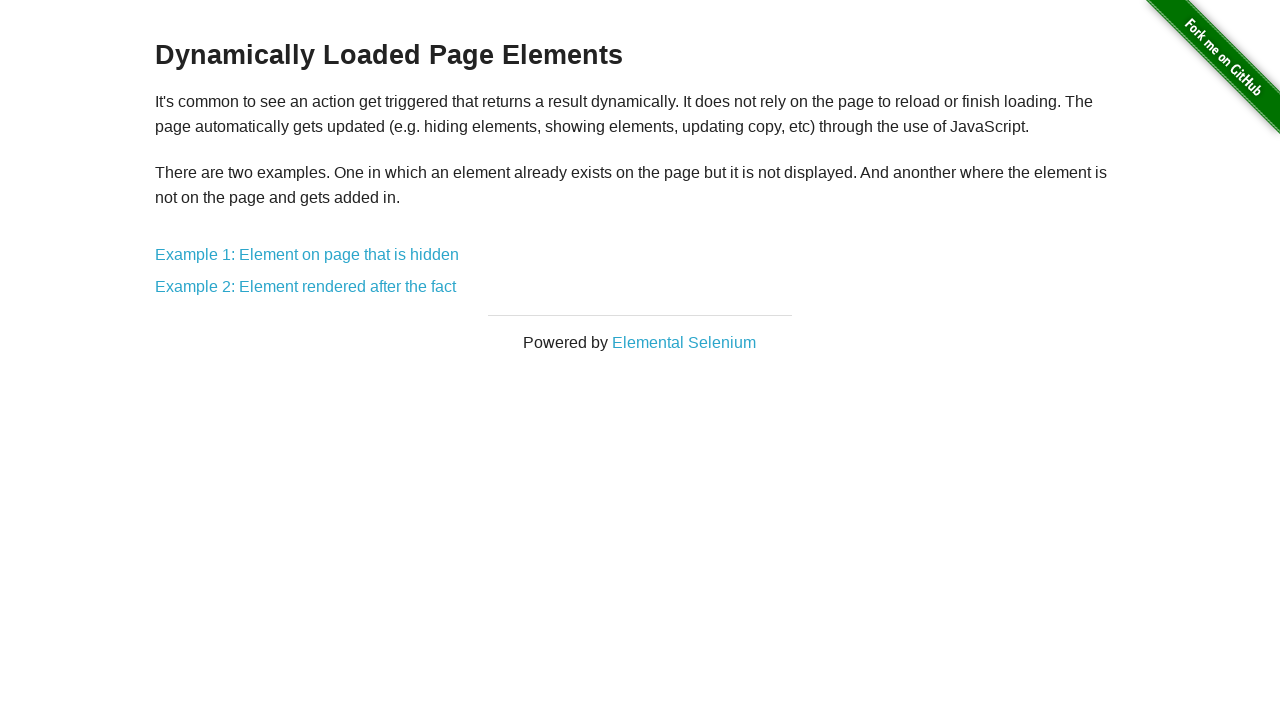

Navigated back to main page
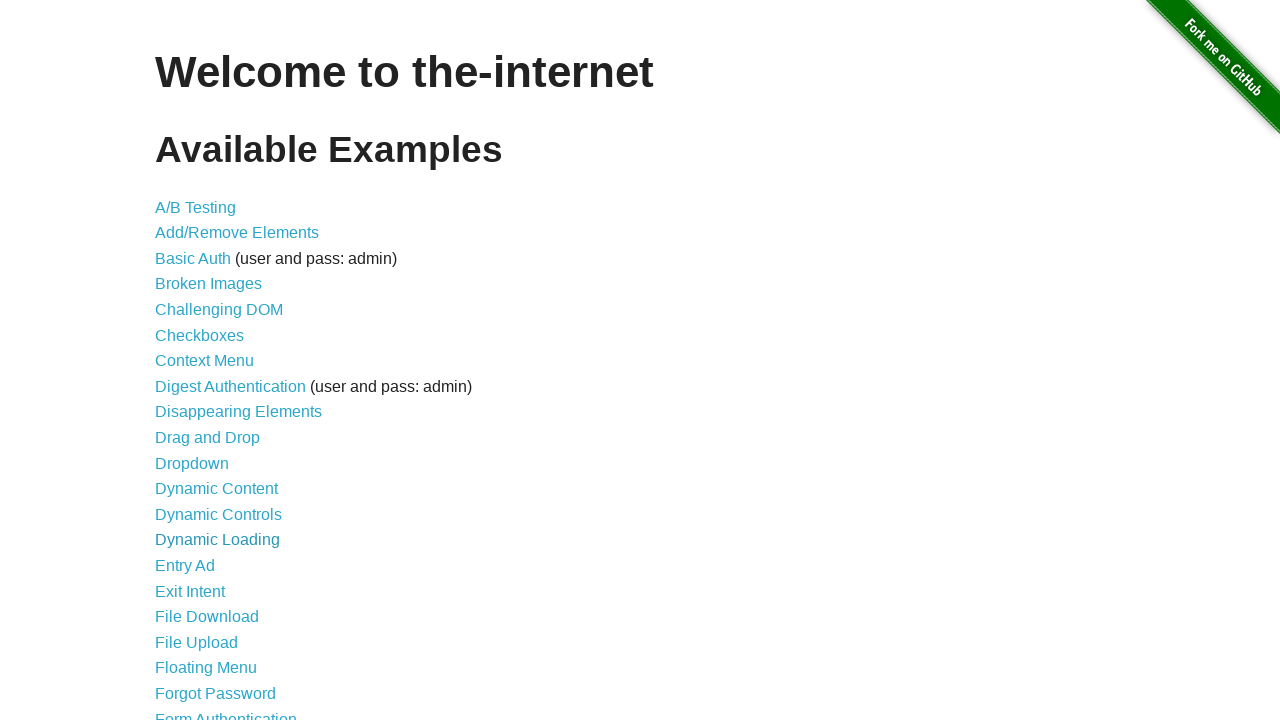

Navigated forward to Dynamic Loading page
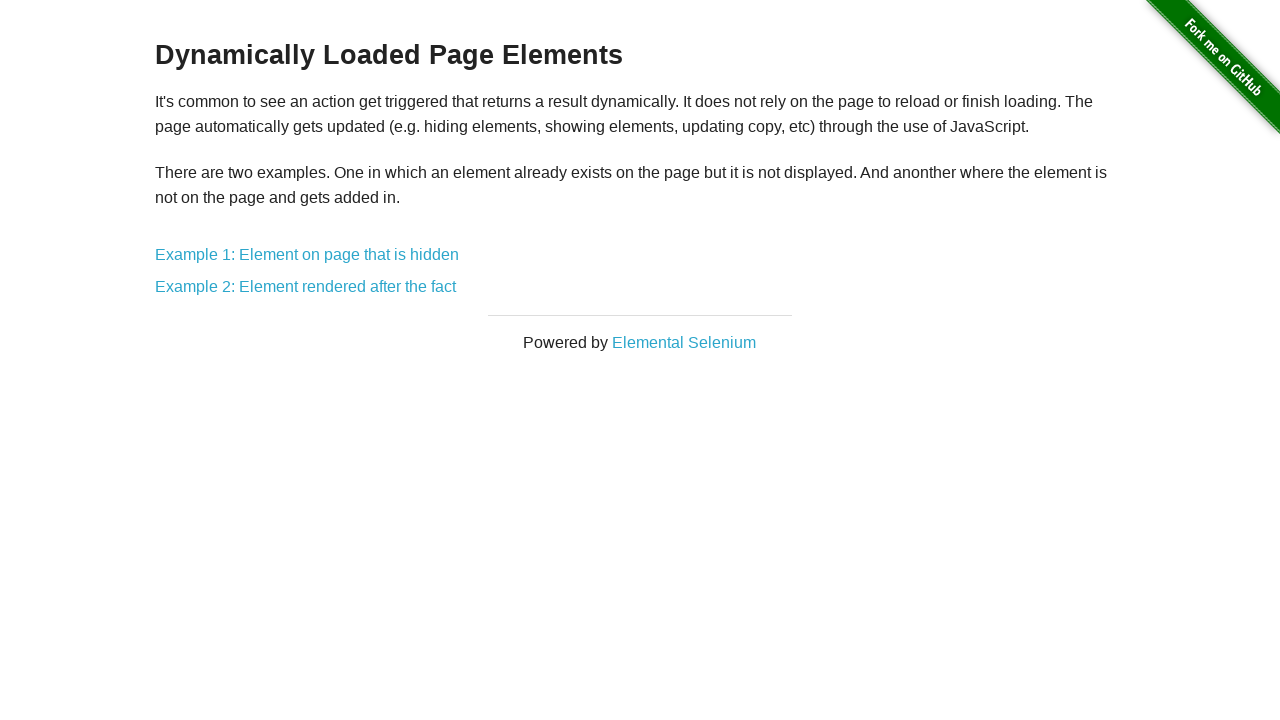

Refreshed the page
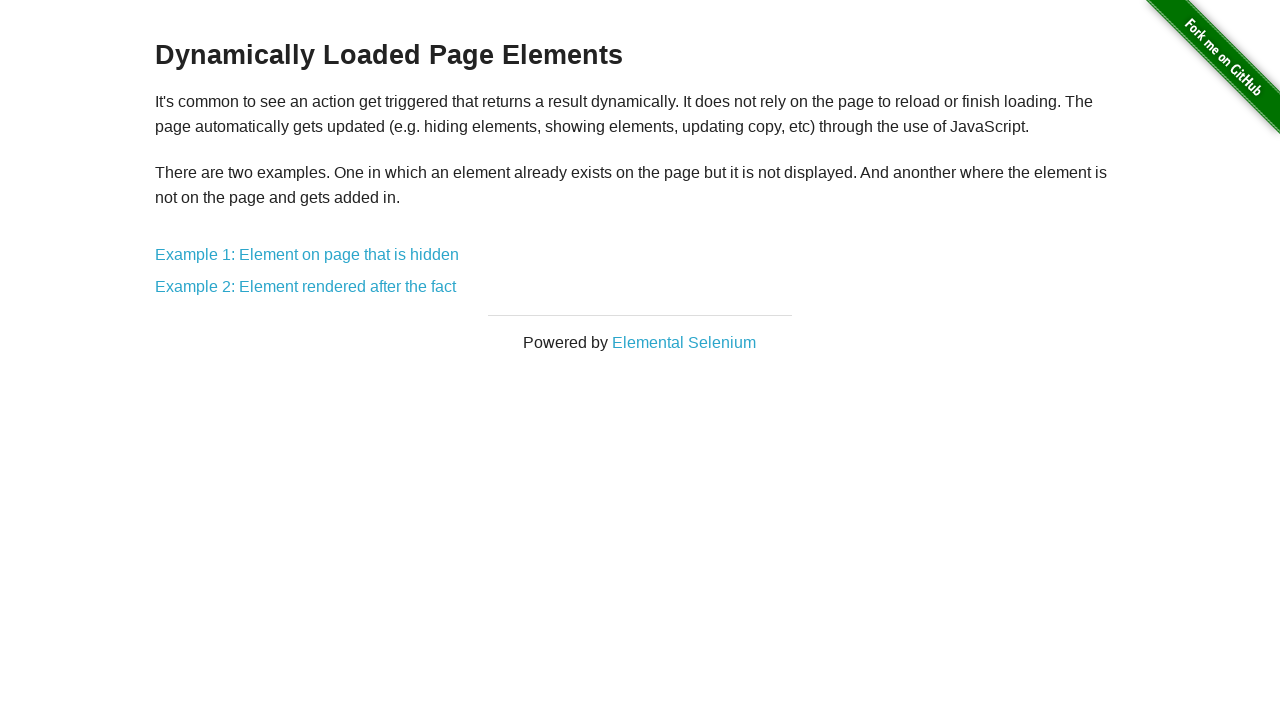

Clicked on Example 1 link at (307, 255) on text=Example 1
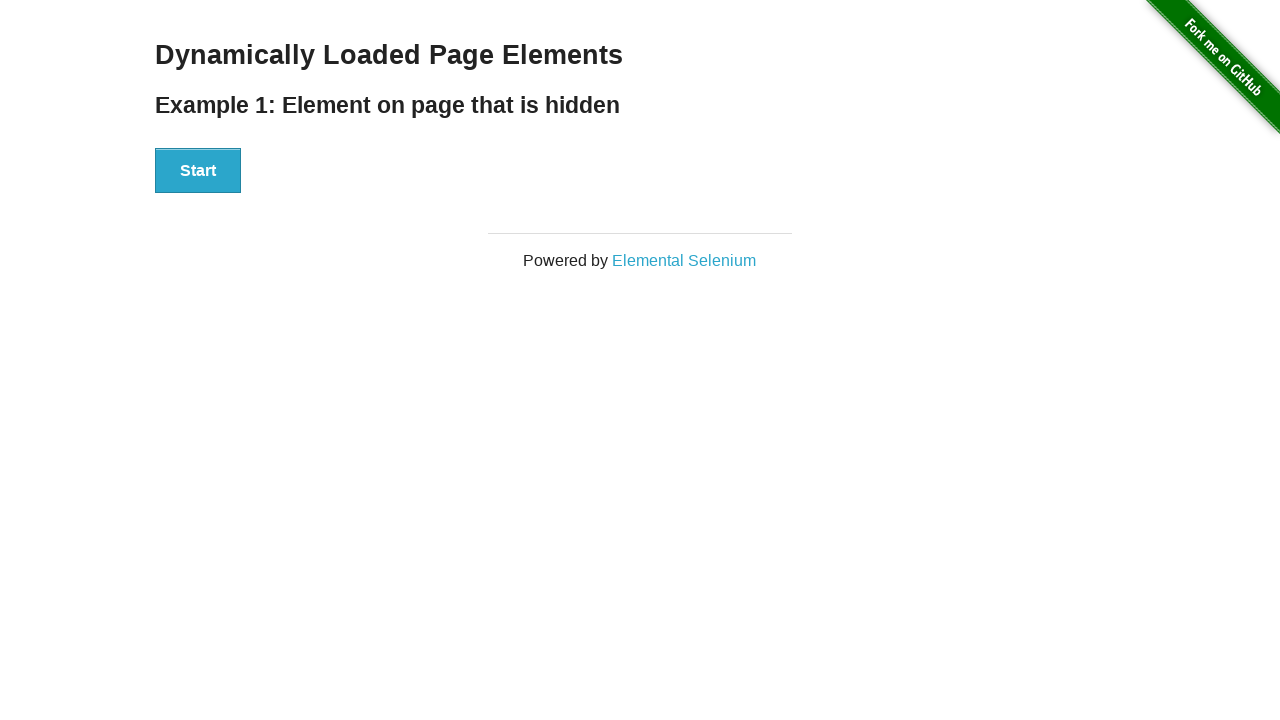

Clicked the Start button to trigger dynamic content loading at (198, 171) on #start > button
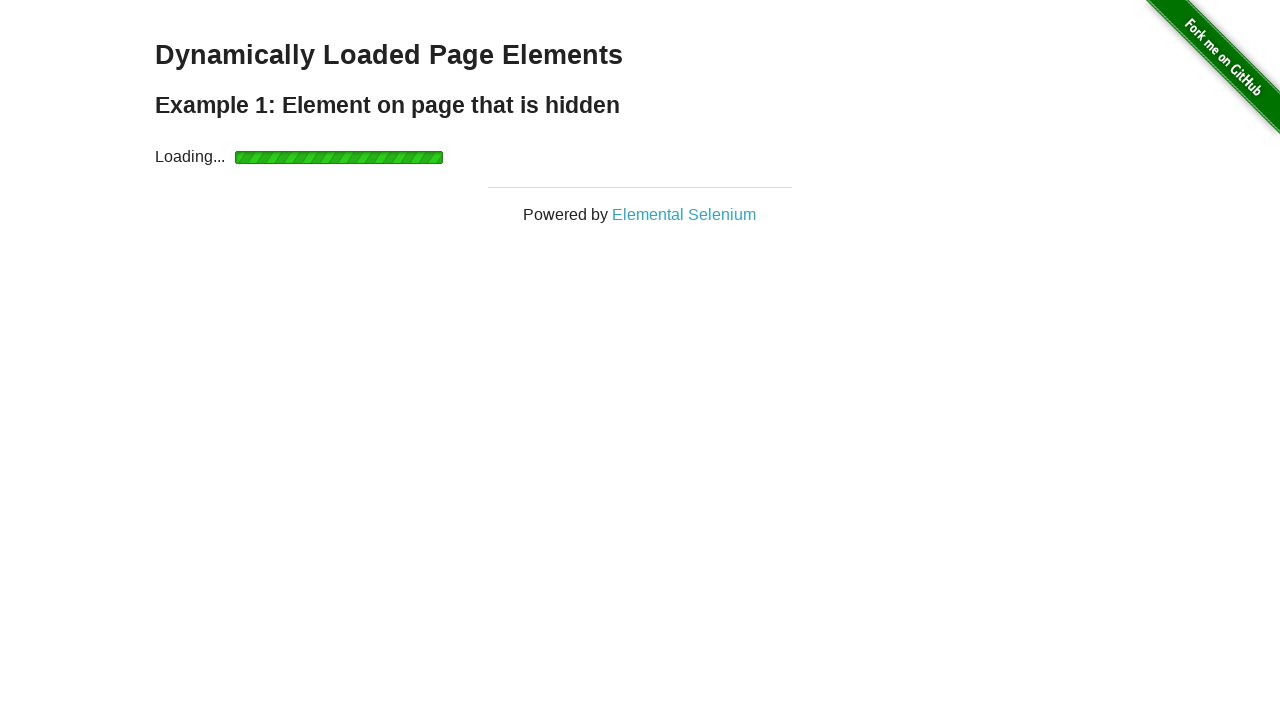

Waited for dynamically loaded content to appear (h4 element visible)
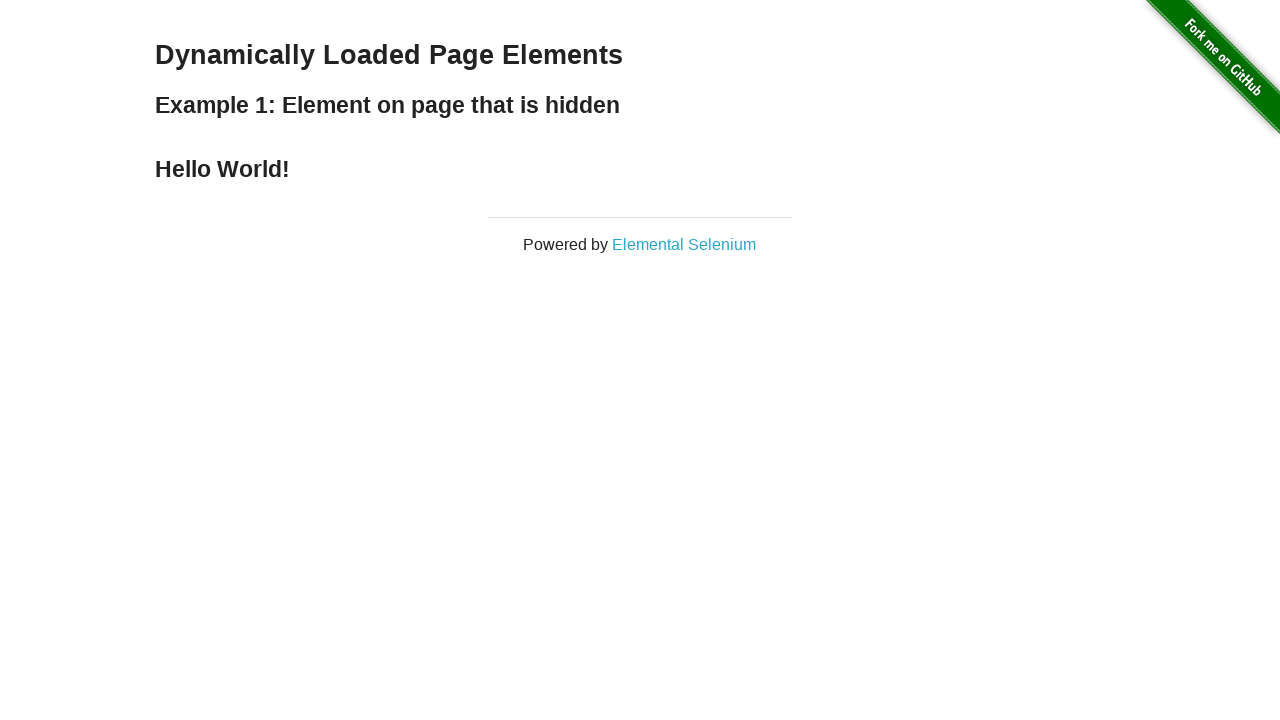

Retrieved text content from dynamically loaded element
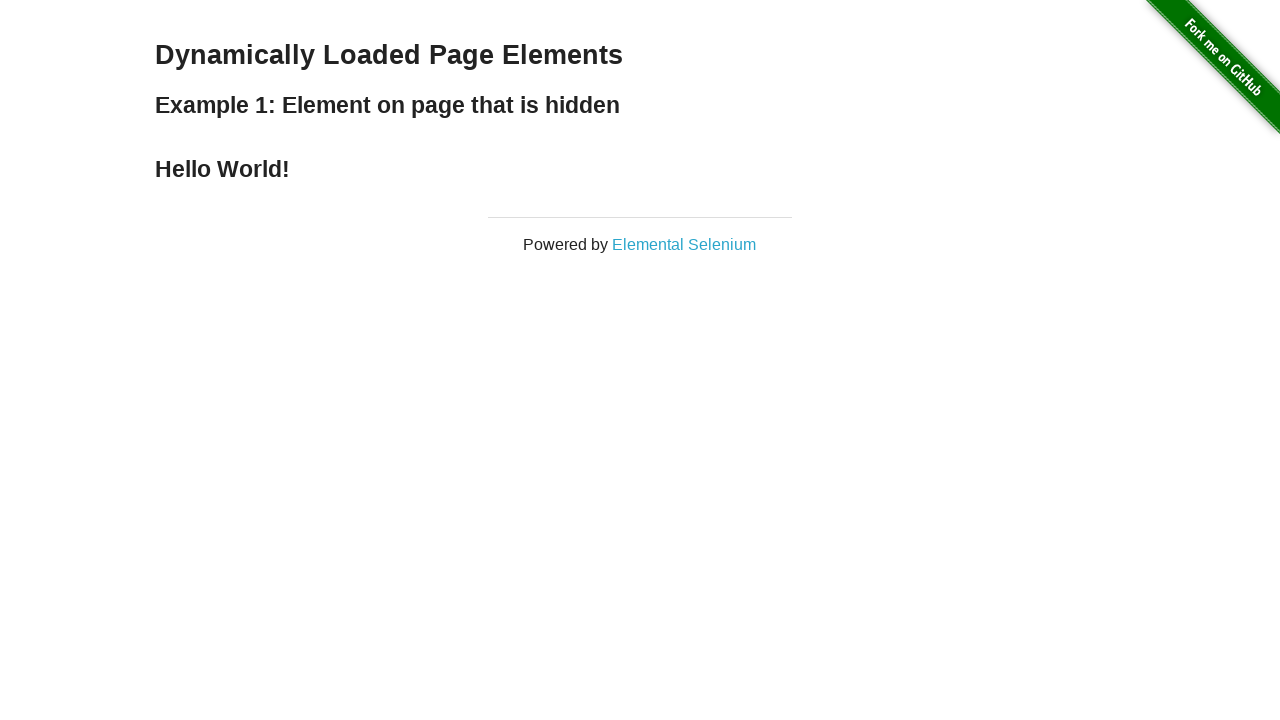

Test Case Passed - dynamic content loaded correctly with expected text 'Hello World!'
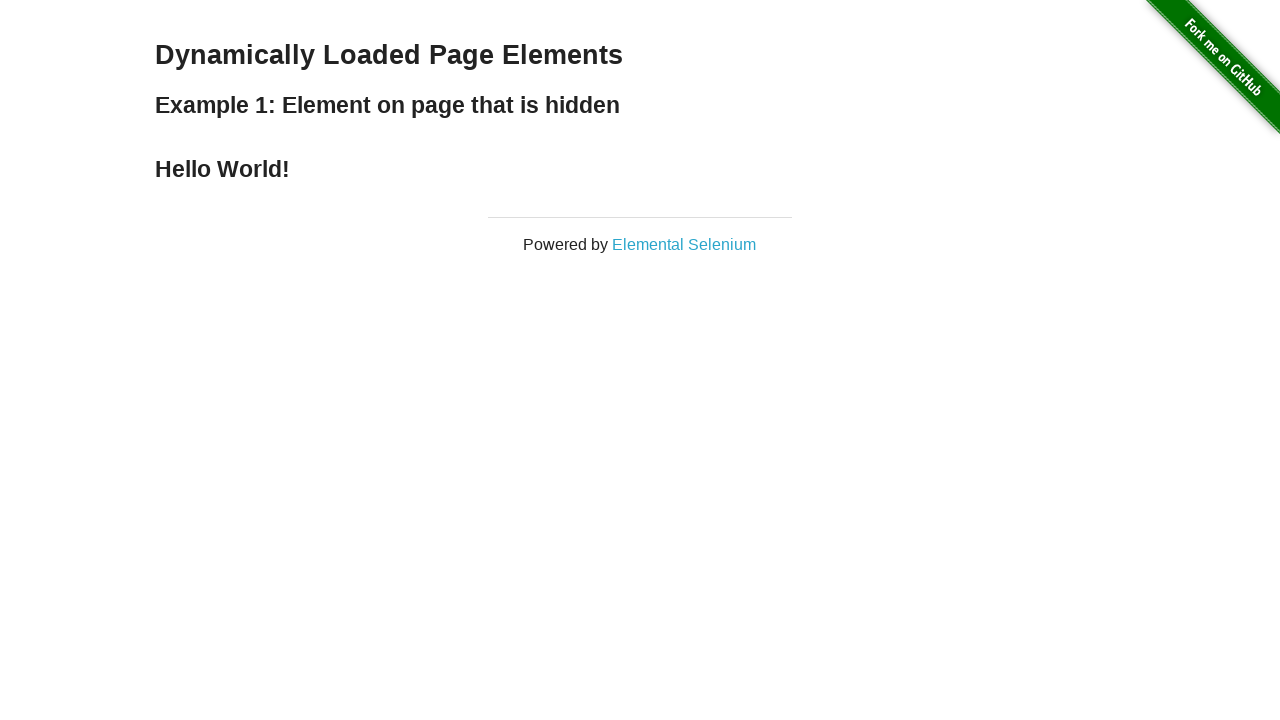

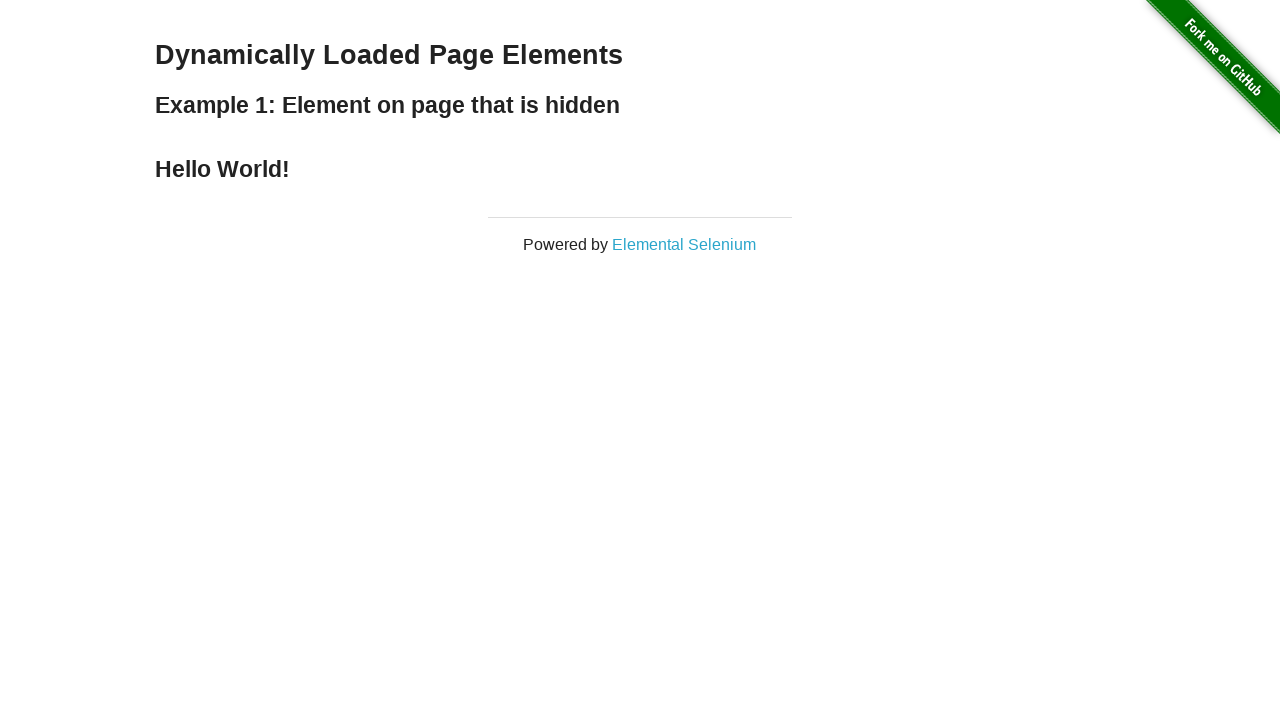